Tests browser alert handling by clicking a prompt button and verifying the prompt behavior when cancelled

Starting URL: https://demoqa.com/alerts

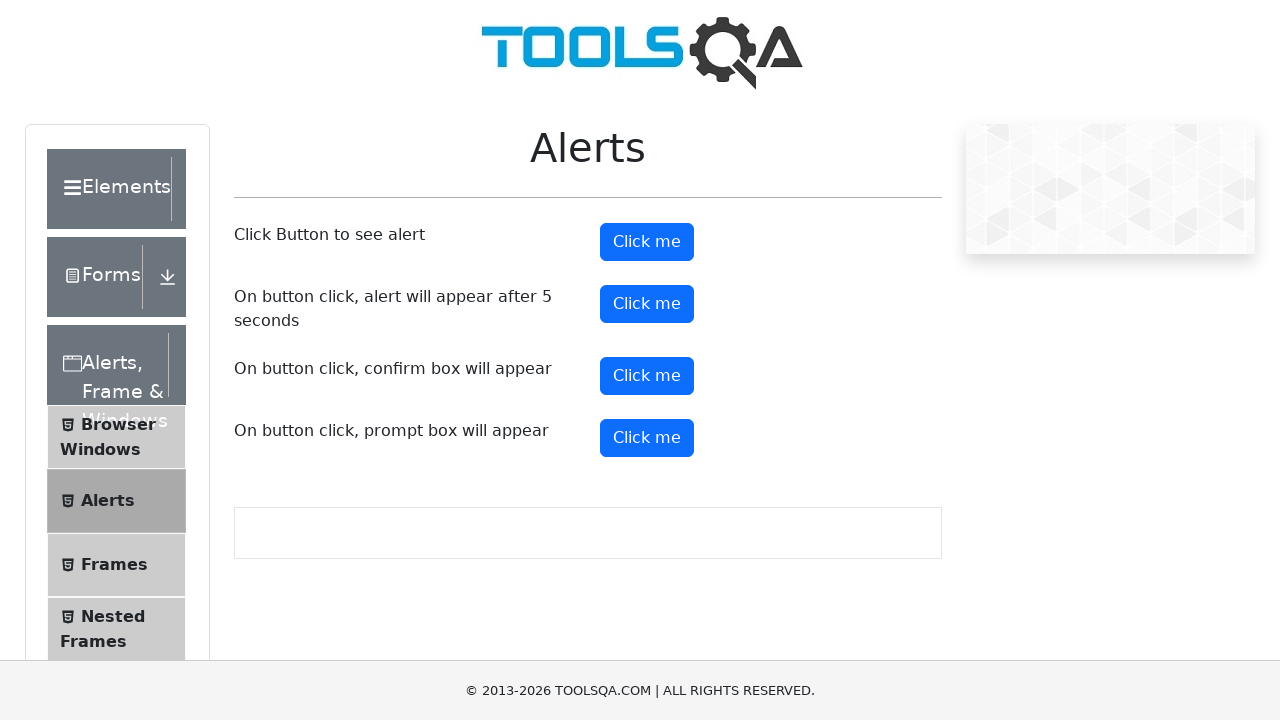

Set up dialog handler to dismiss prompt alerts
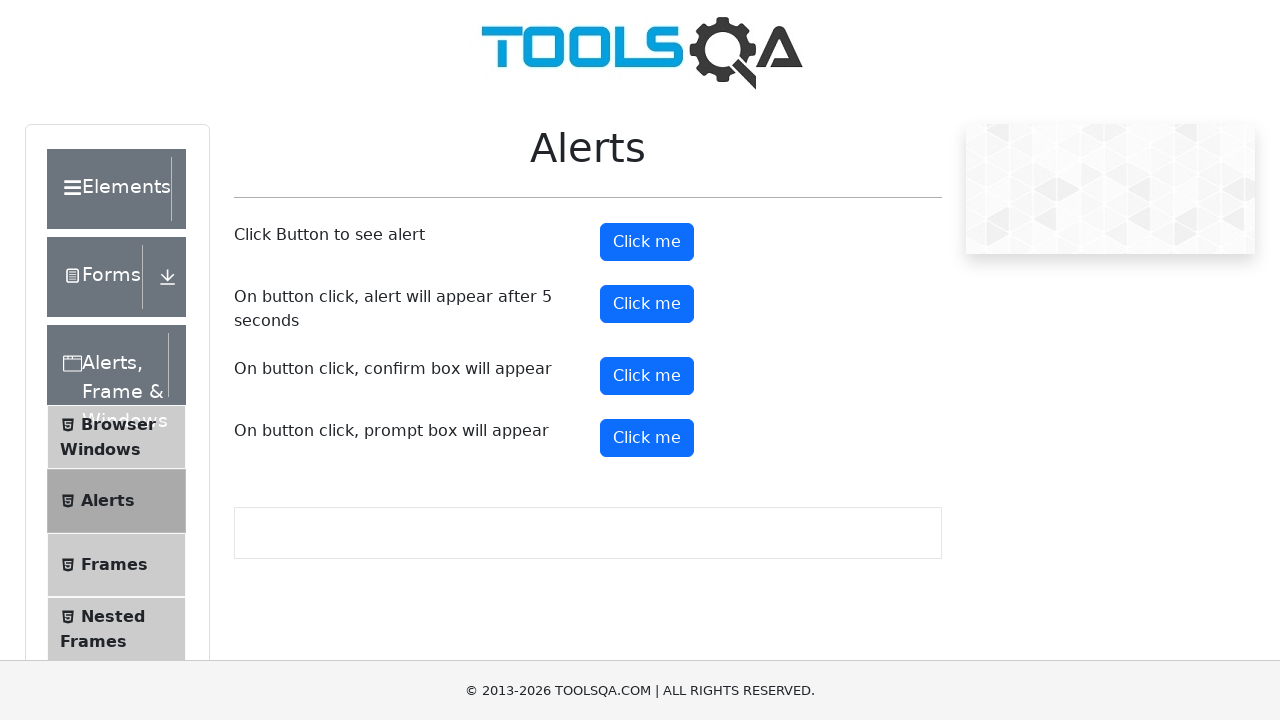

Clicked the prompt button to trigger alert at (647, 438) on #promtButton
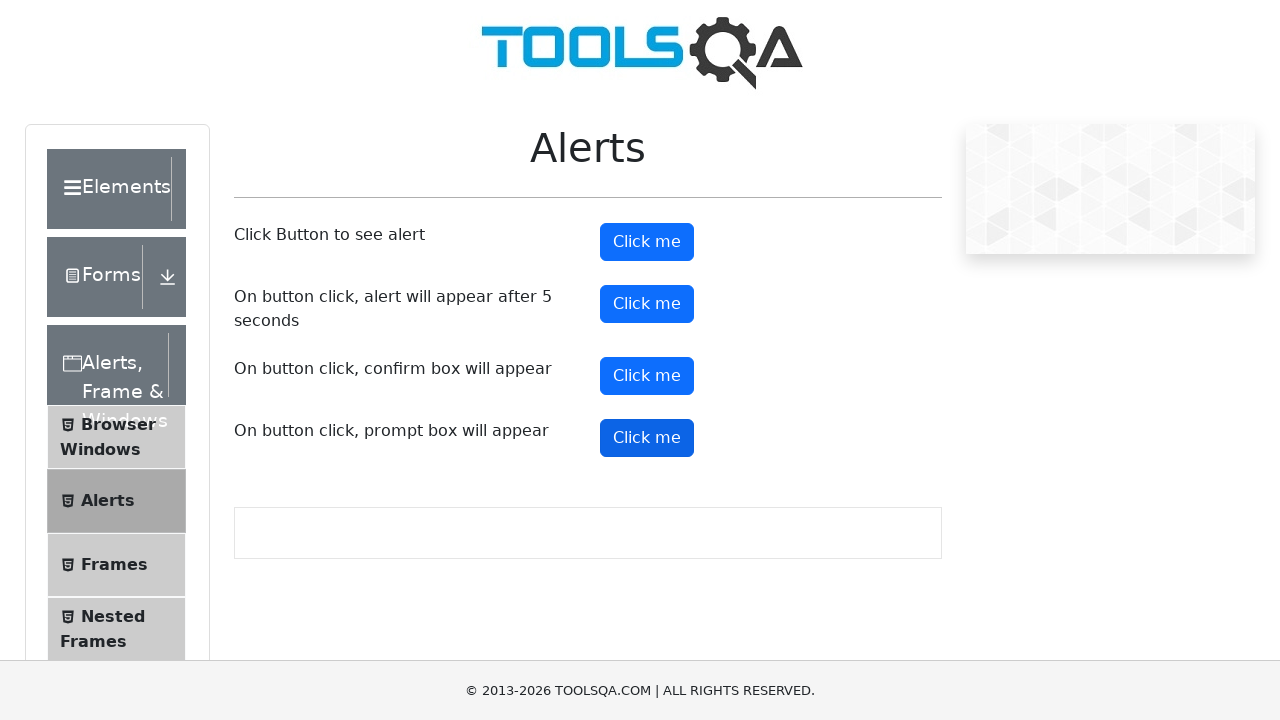

Waited 500ms for any prompt result to appear
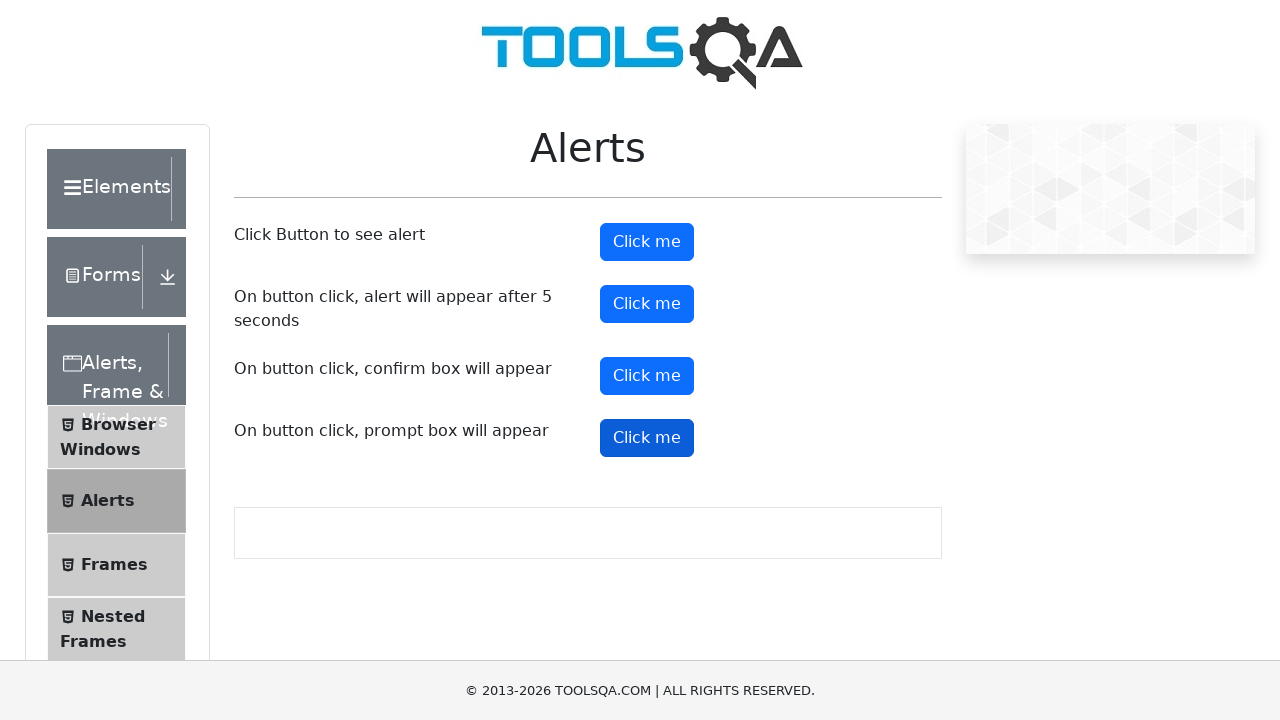

Verified that prompt result does not exist after dismissing the prompt
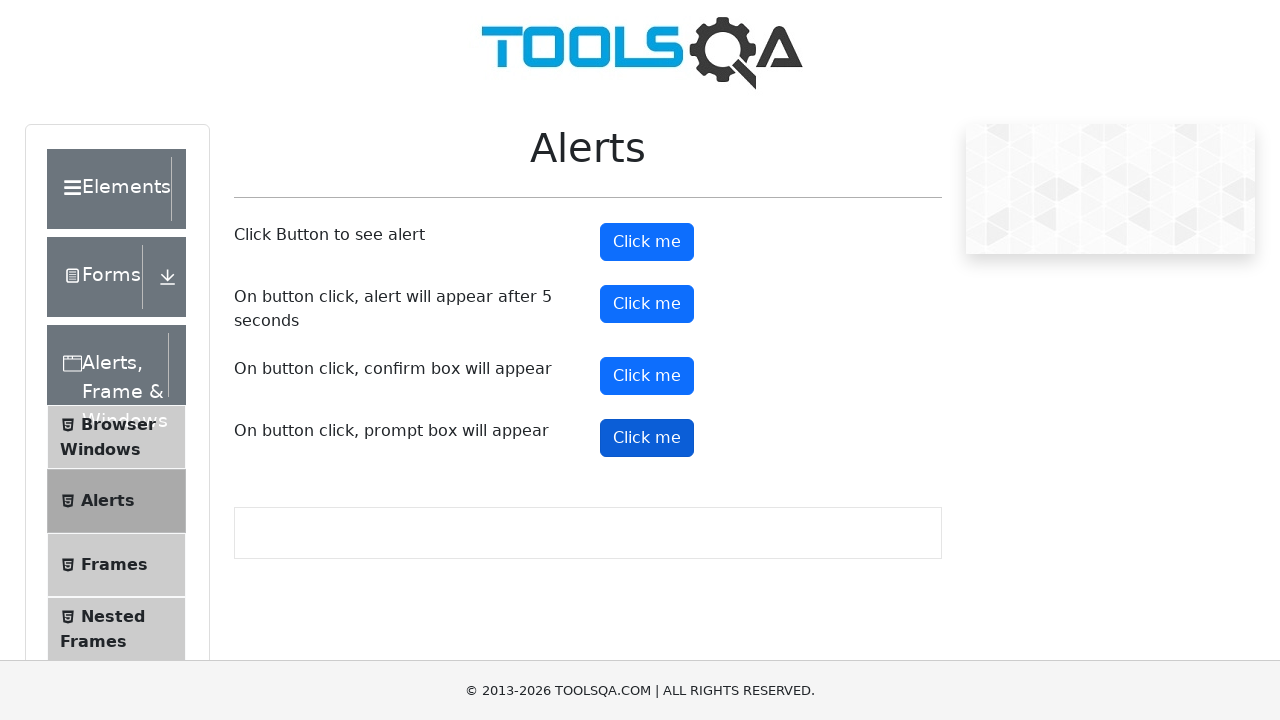

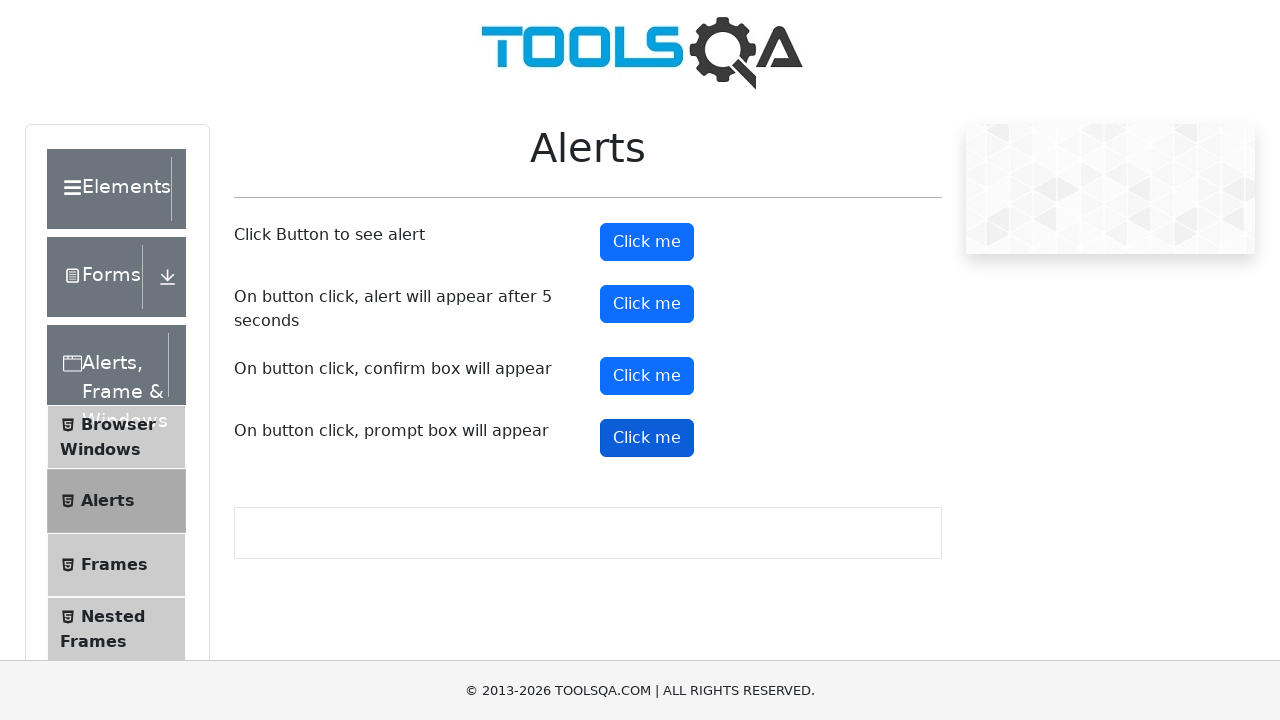